Tests the add/remove elements functionality by clicking the Add Element button, verifying the Delete button appears, then clicking Delete and verifying the page heading remains visible

Starting URL: https://the-internet.herokuapp.com/add_remove_elements/

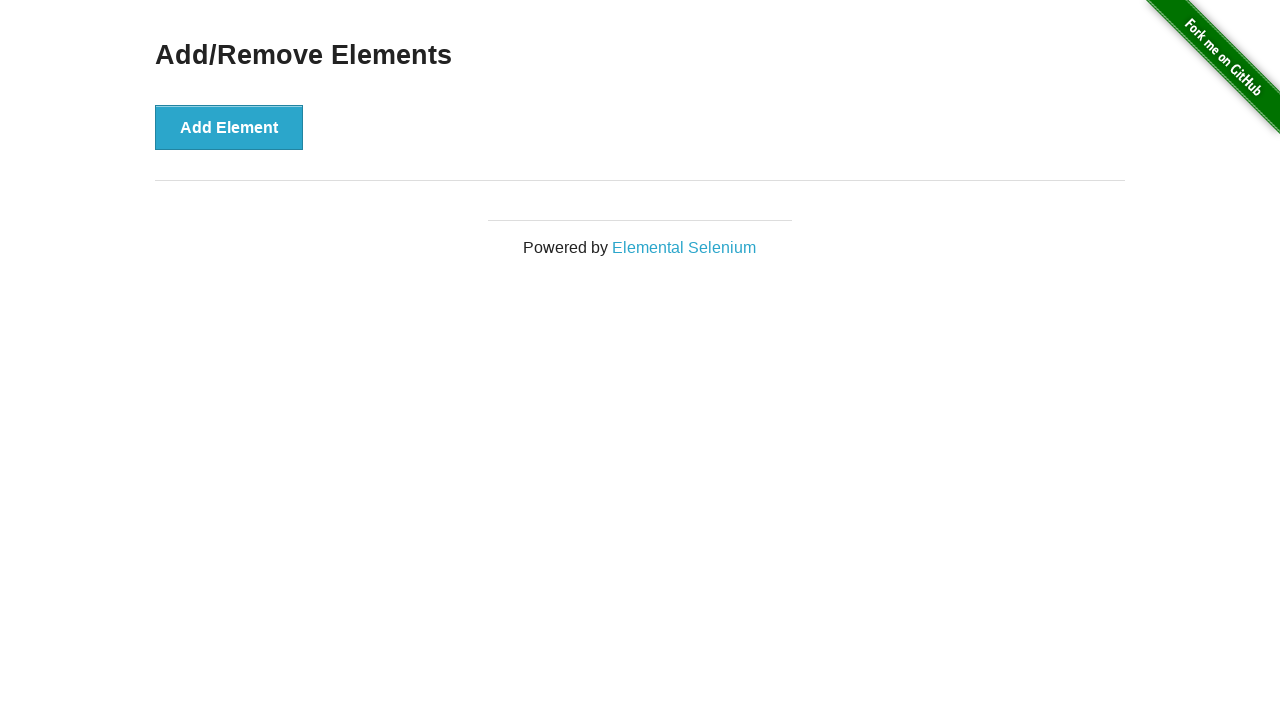

Clicked Add Element button to create a Delete button at (229, 127) on button[onclick='addElement()']
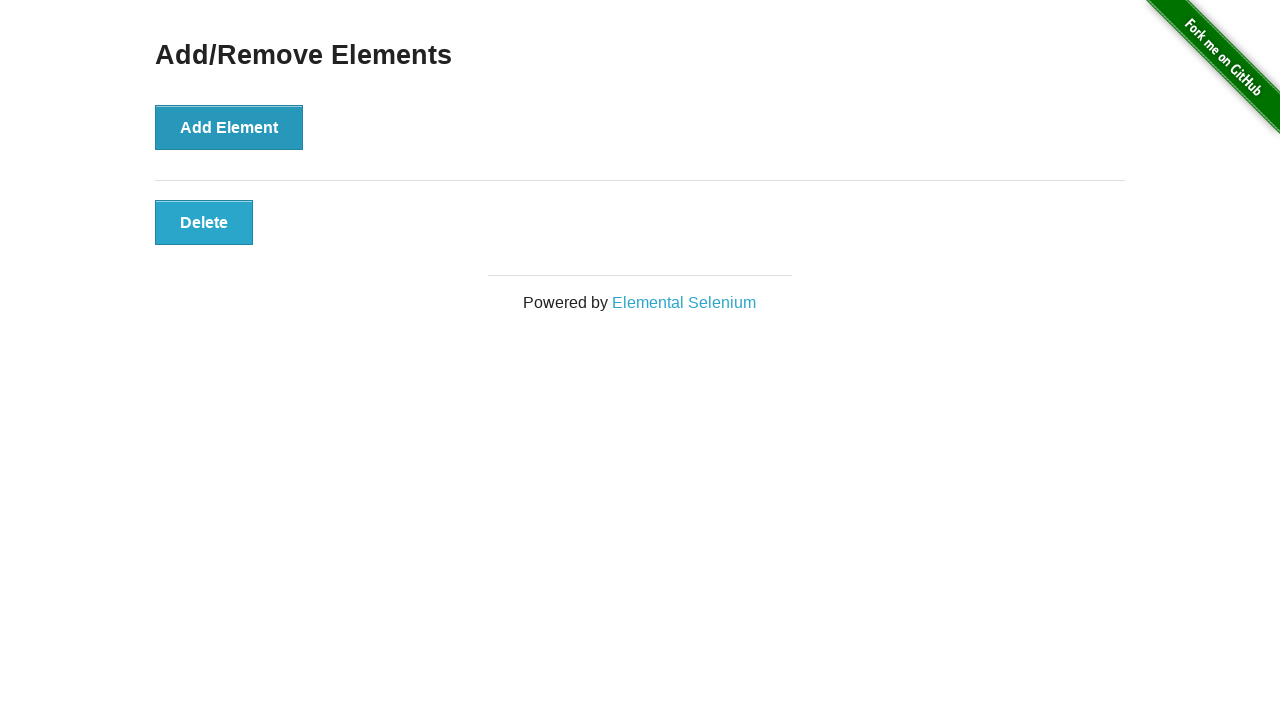

Delete button appeared after adding element
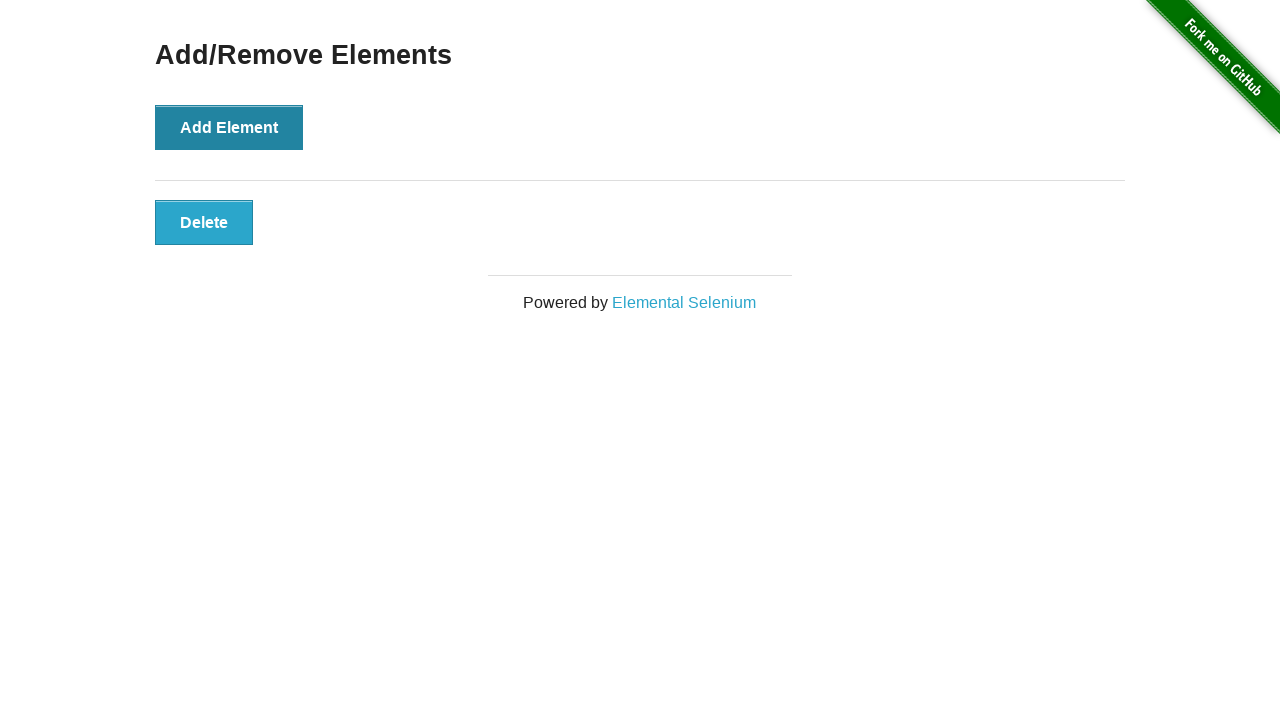

Verified Delete button is visible
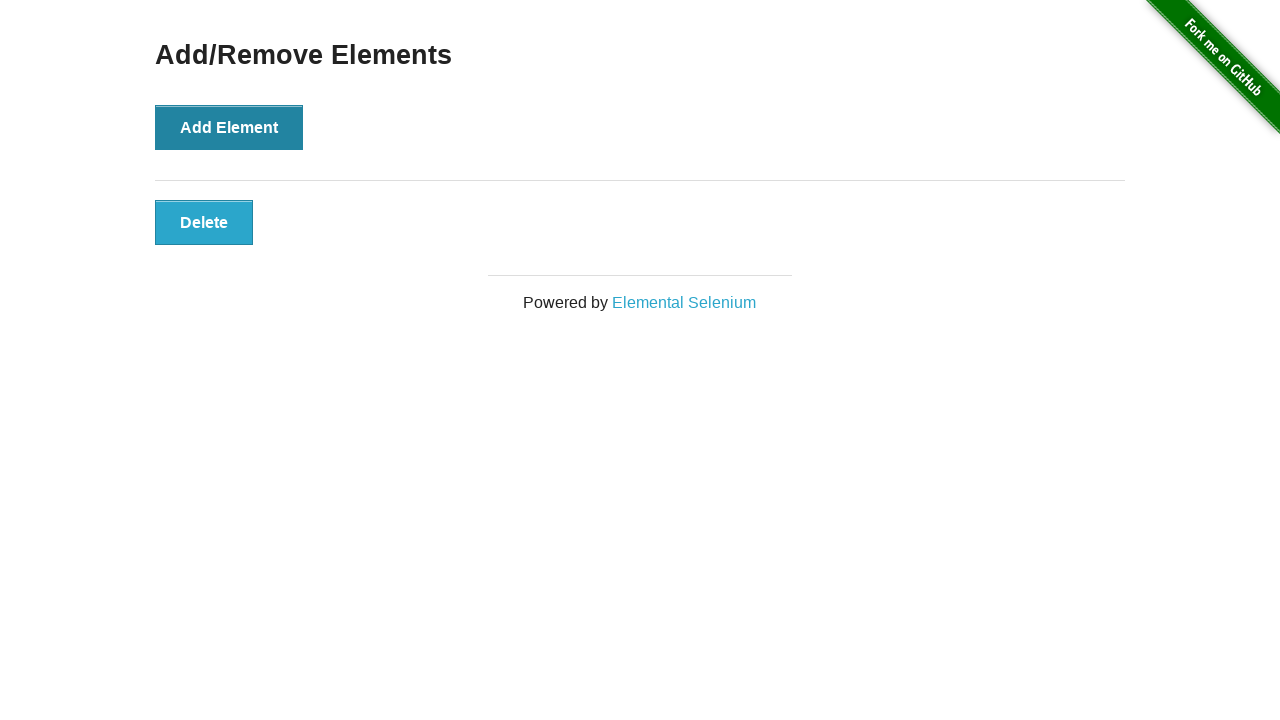

Clicked Delete button to remove the element at (204, 222) on button.added-manually
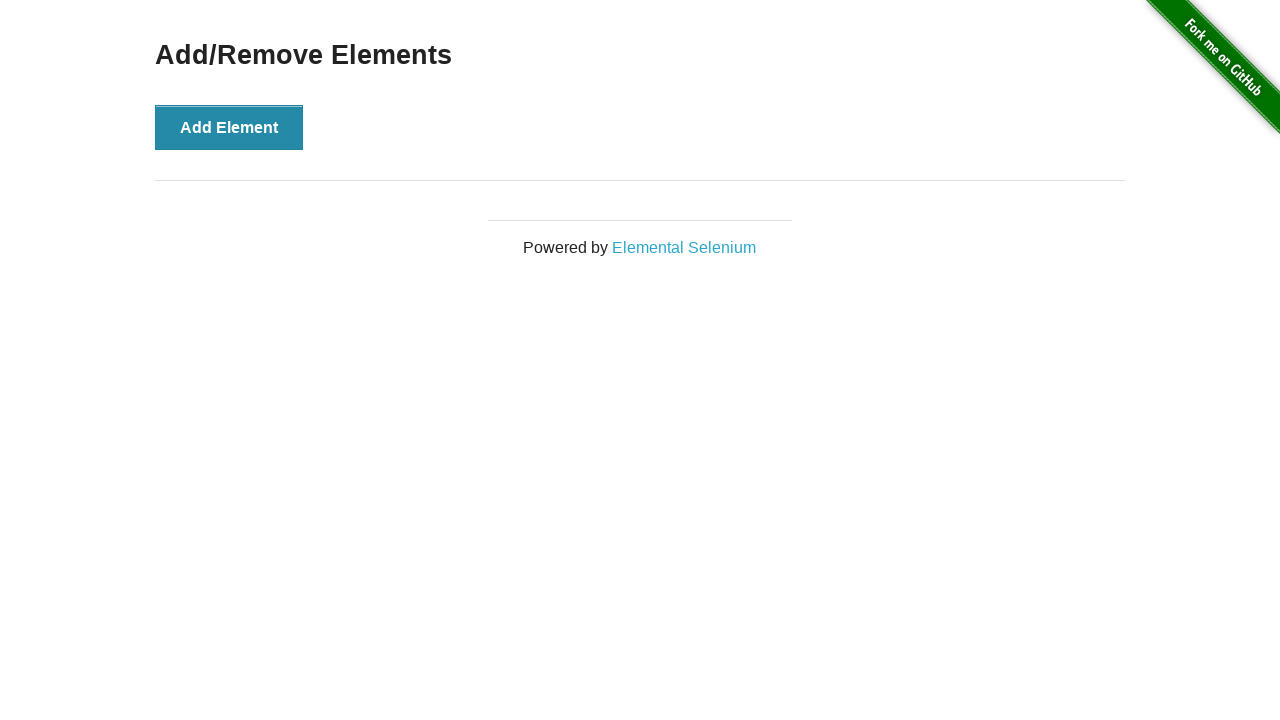

Verified Add/Remove Elements heading is still visible after deletion
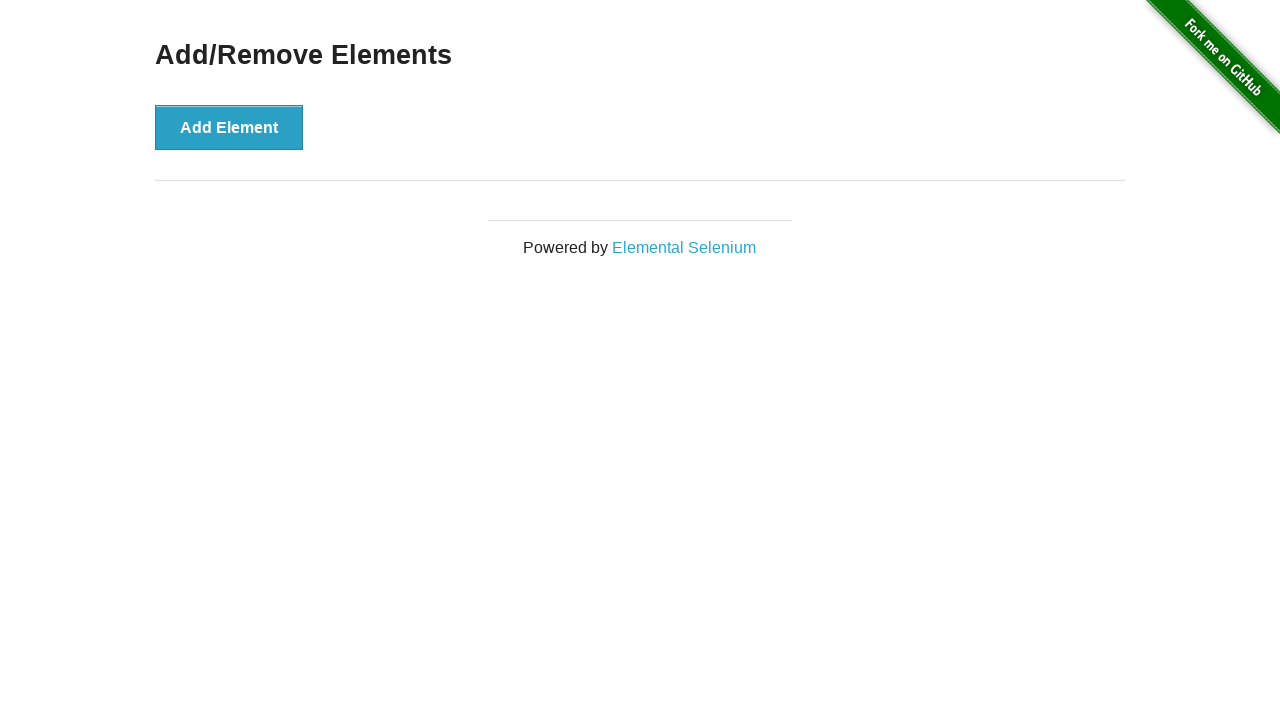

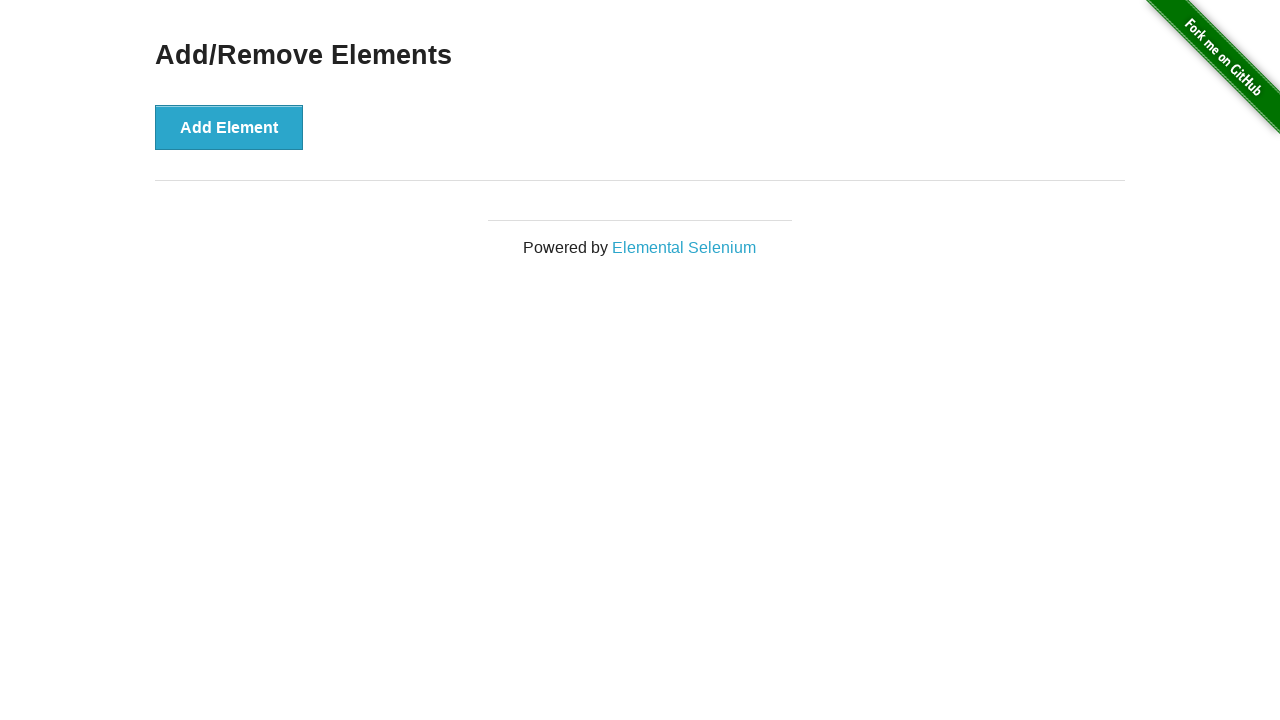